Tests the NHS UK website search functionality by entering "pregnancy" as a search term and submitting the search form.

Starting URL: https://www.nhs.uk/

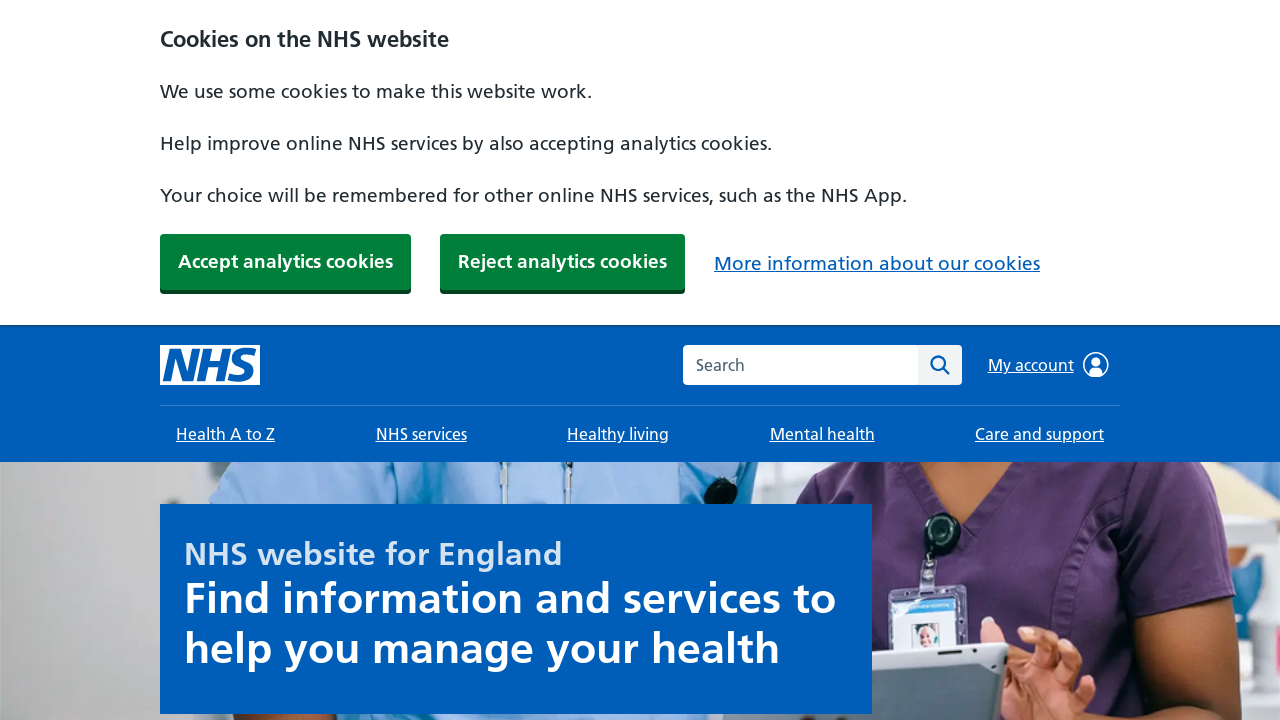

Filled search field with 'pregnancy' on #search-field
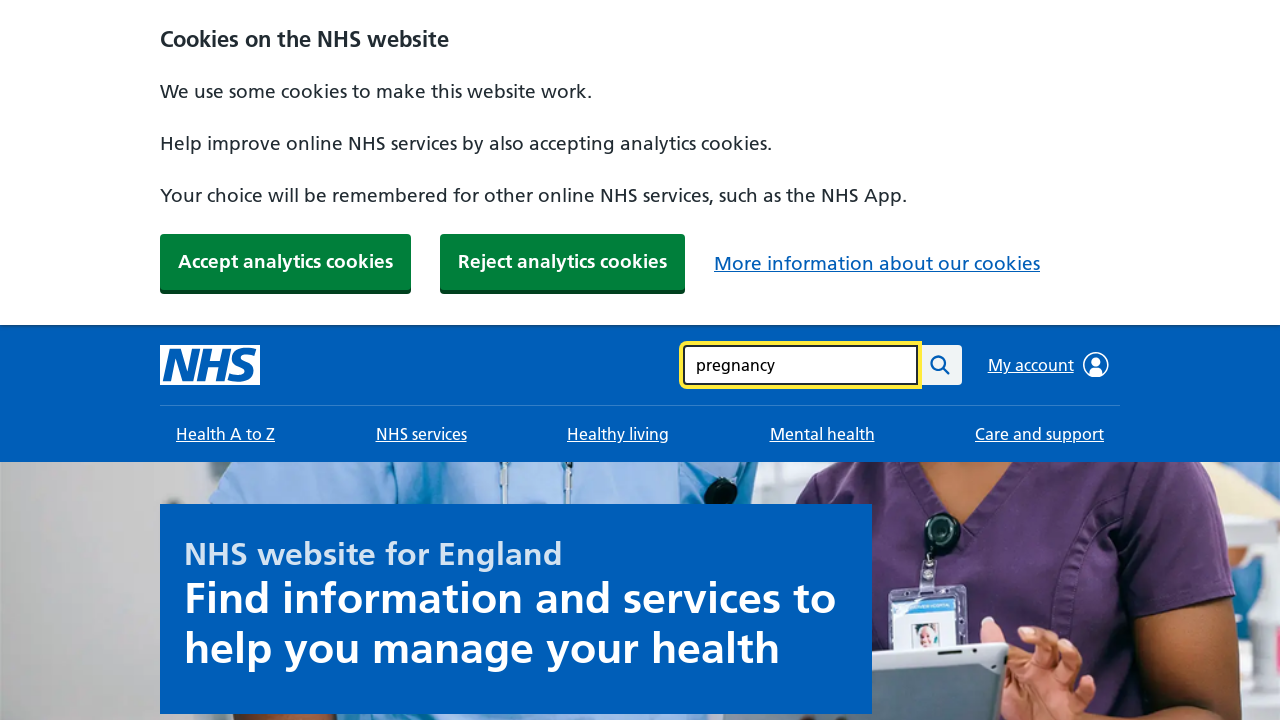

Clicked submit button to search for pregnancy at (940, 365) on button[type='submit']
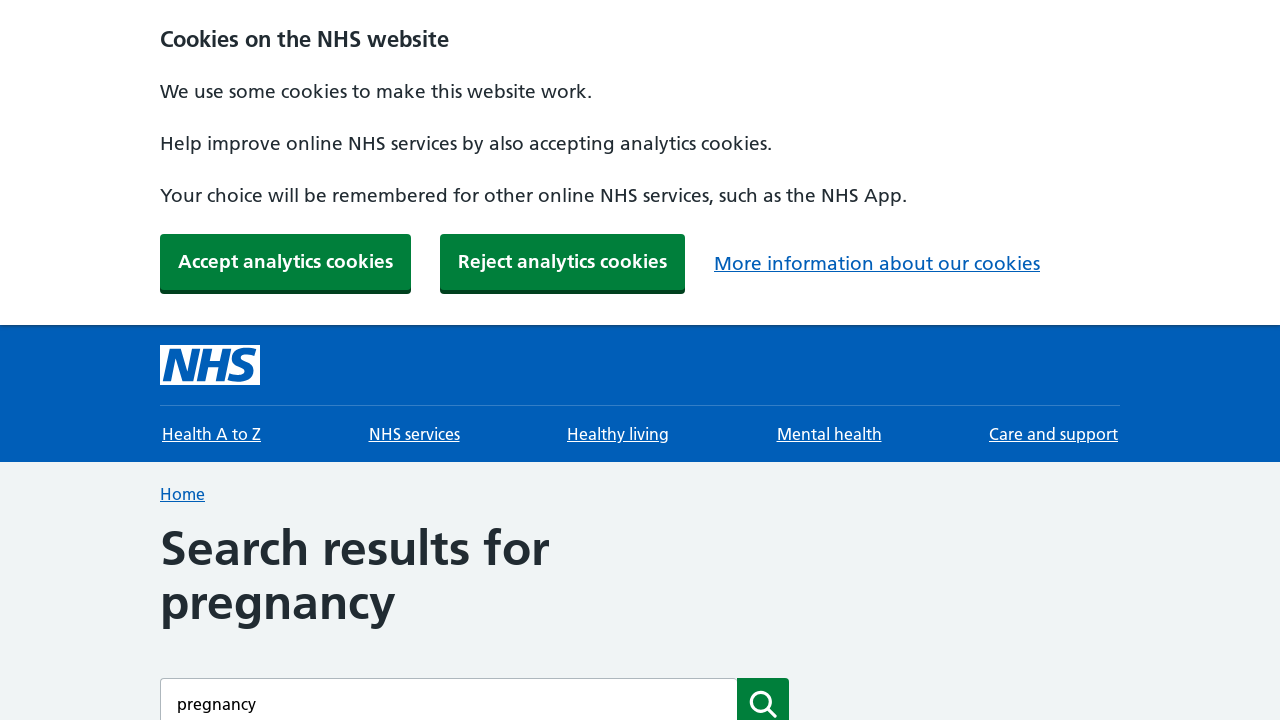

Search results loaded and network idle
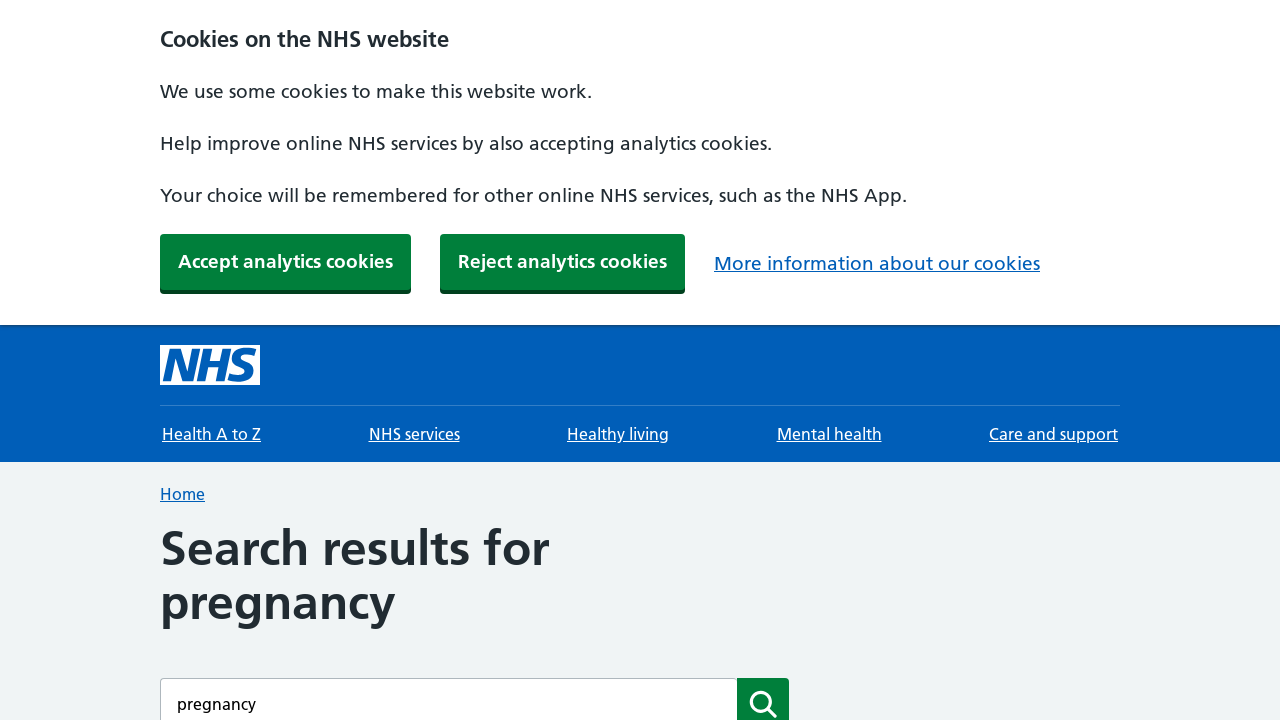

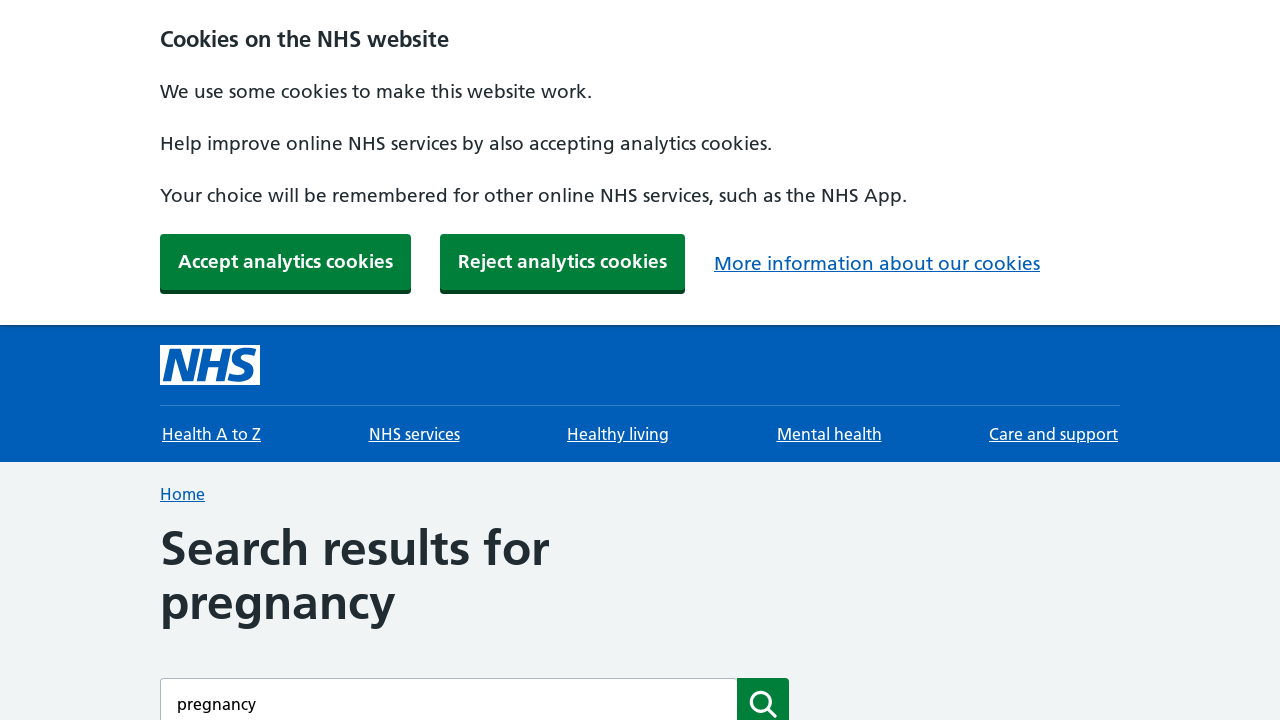